Tests file input by uploading a file

Starting URL: https://bonigarcia.dev/selenium-webdriver-java/web-form.html

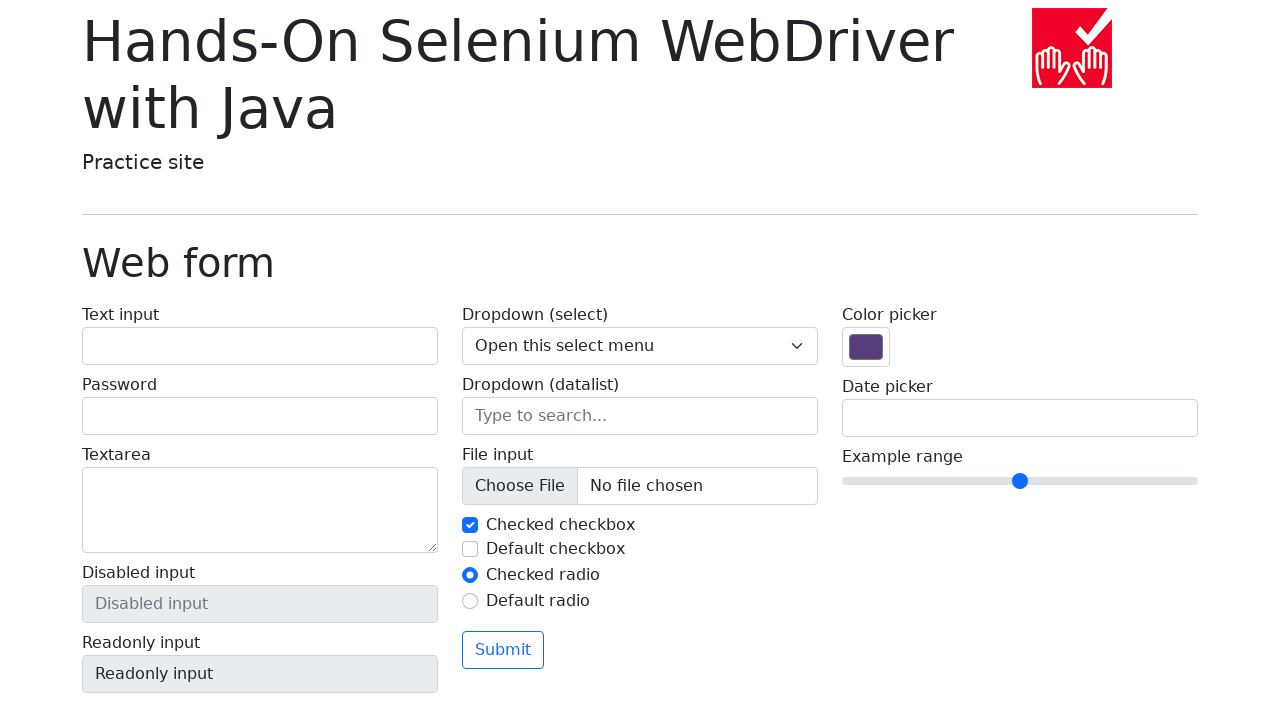

Created temporary test file with content
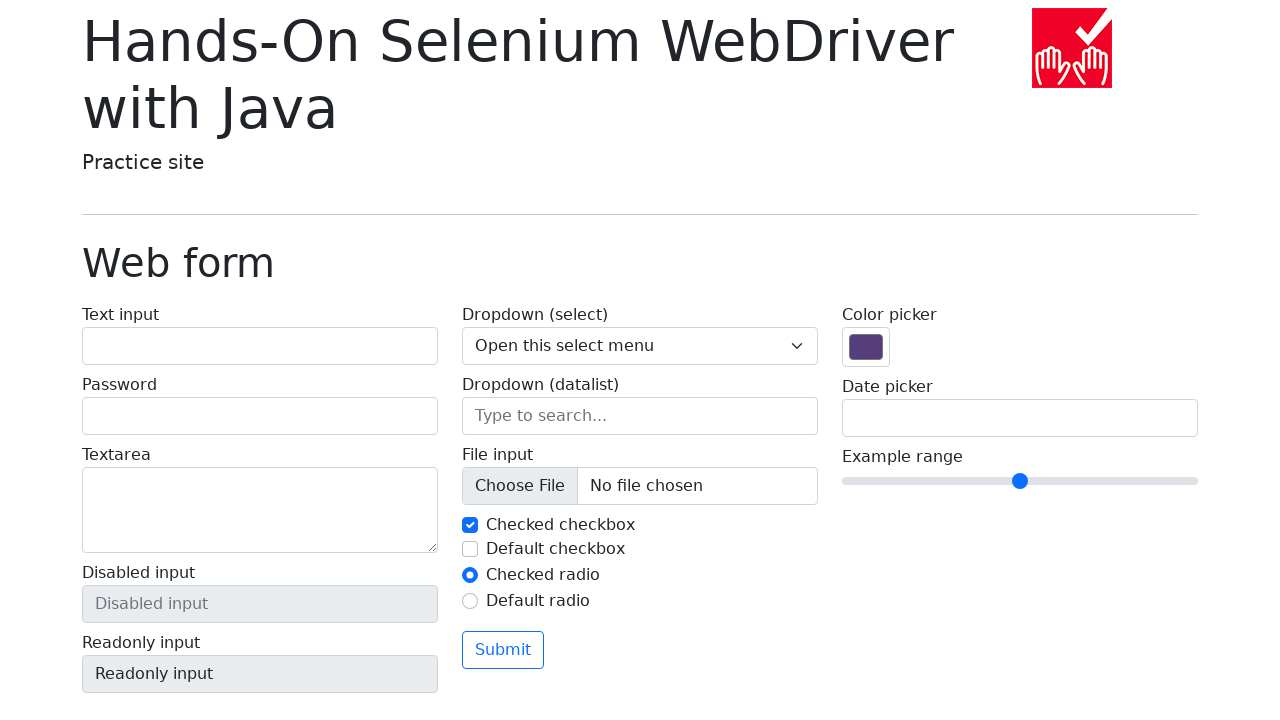

Set input file to temporary test file
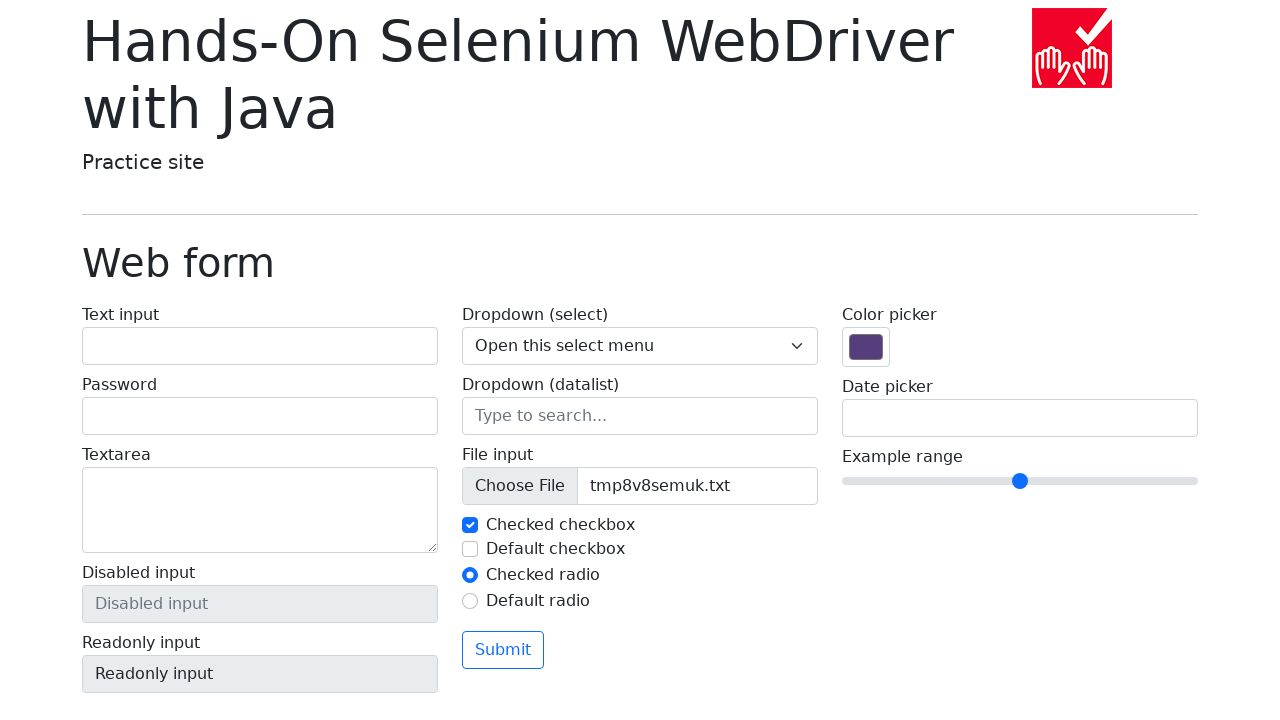

Verified file input field is not empty
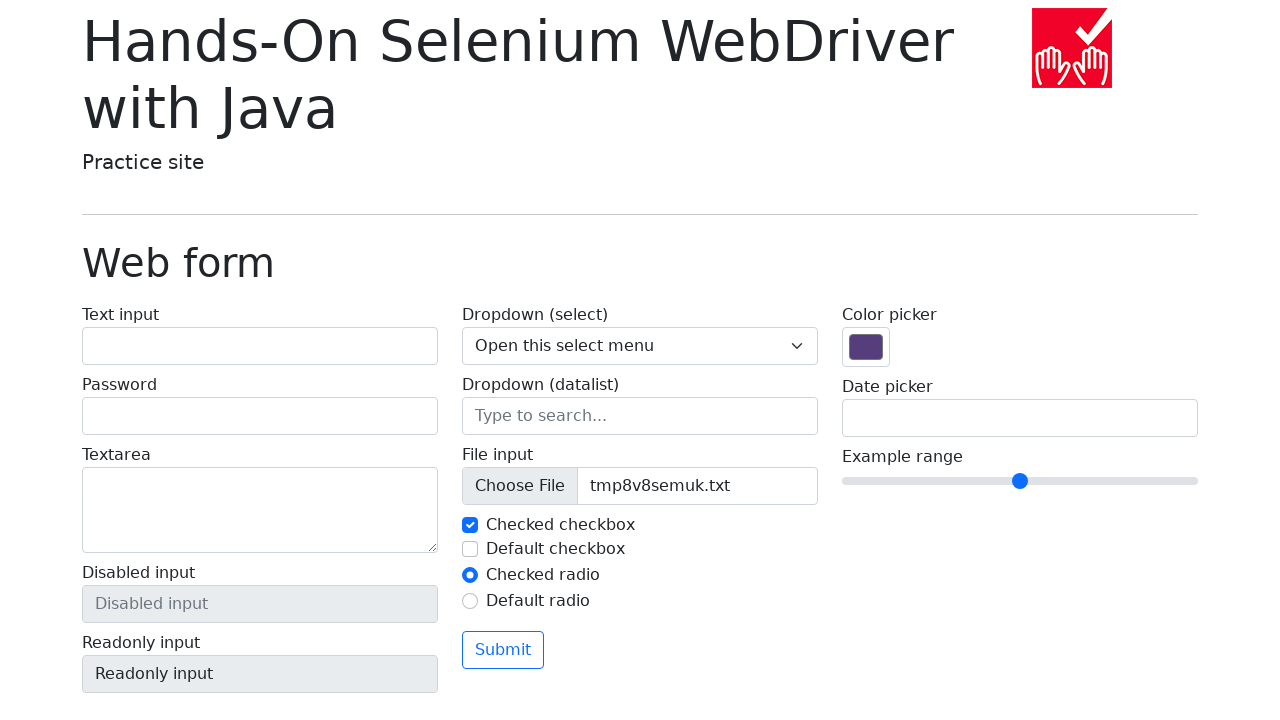

Deleted temporary test file
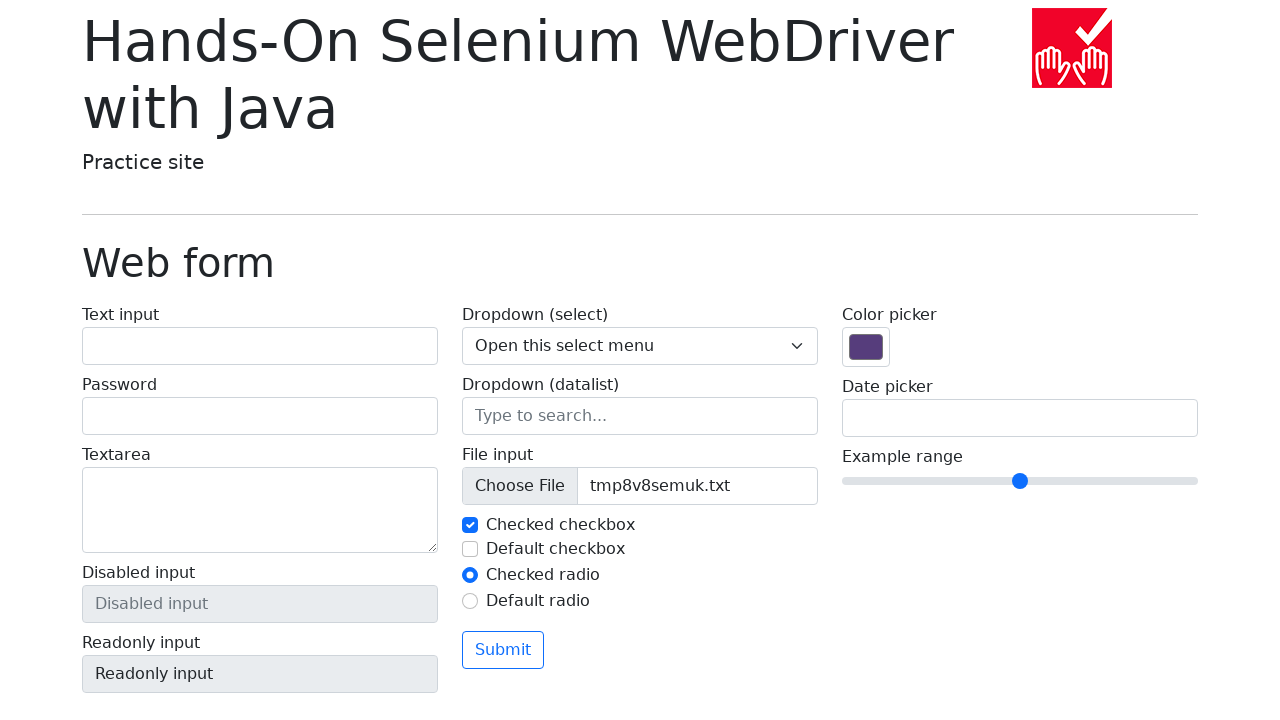

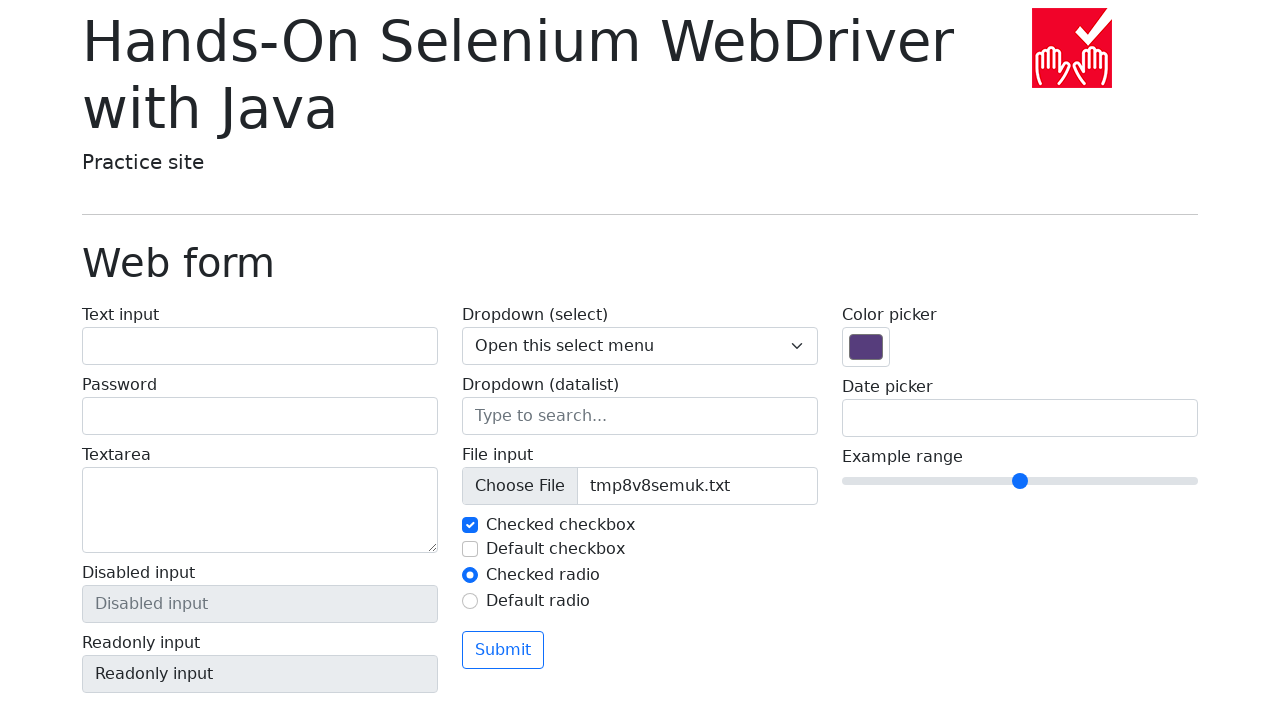